Tests key press functionality by pressing various keyboard keys and verifying results

Starting URL: https://the-internet.herokuapp.com/

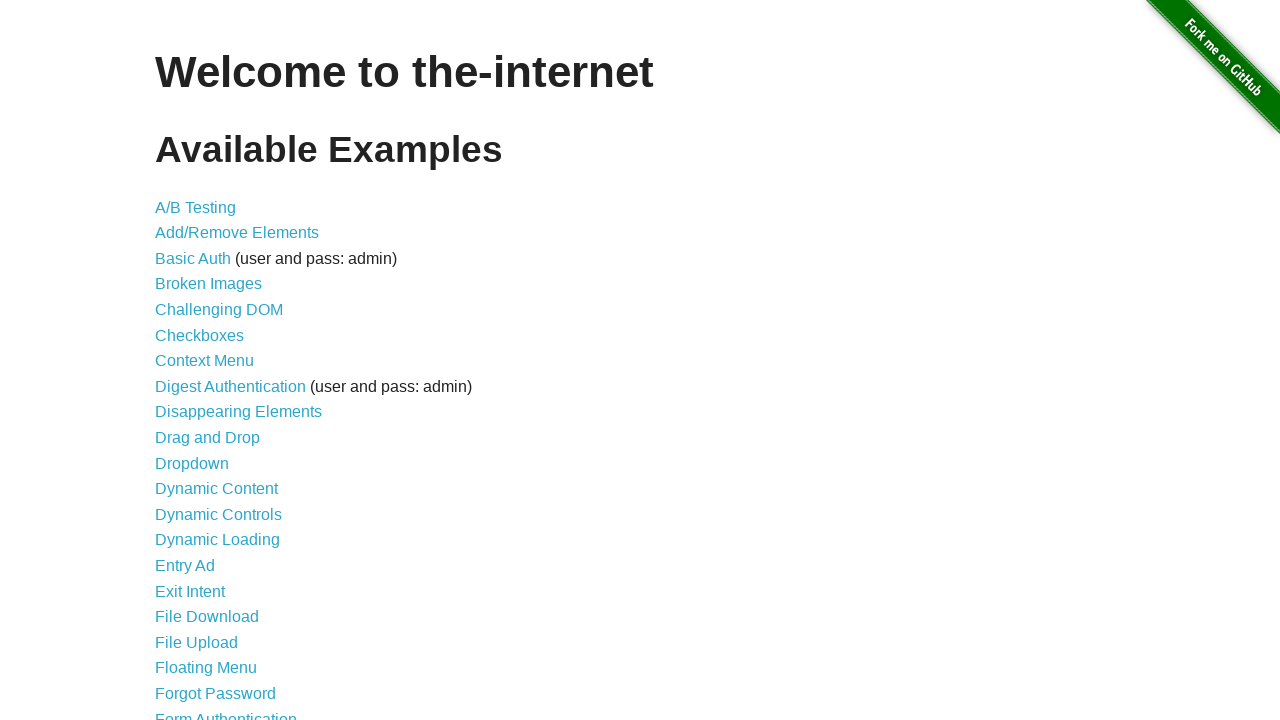

Clicked on Key Presses link at (200, 360) on a[href="/key_presses"]
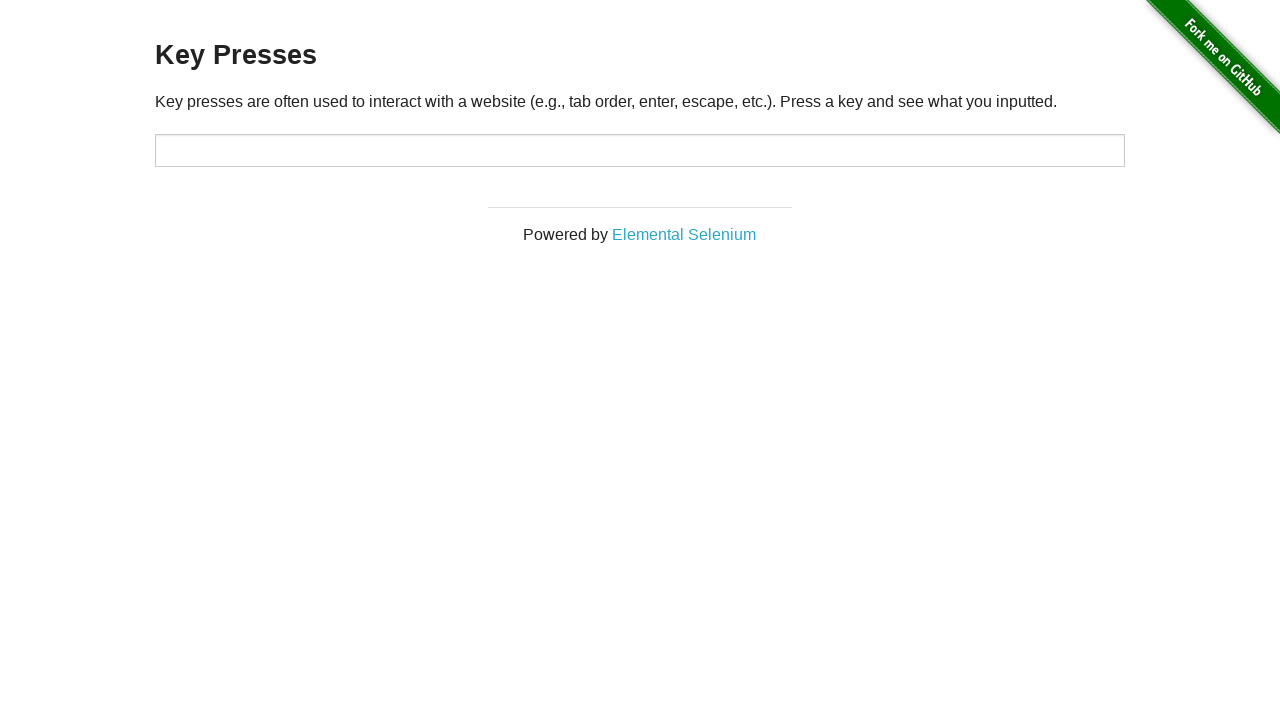

Pressed Enter key on #target
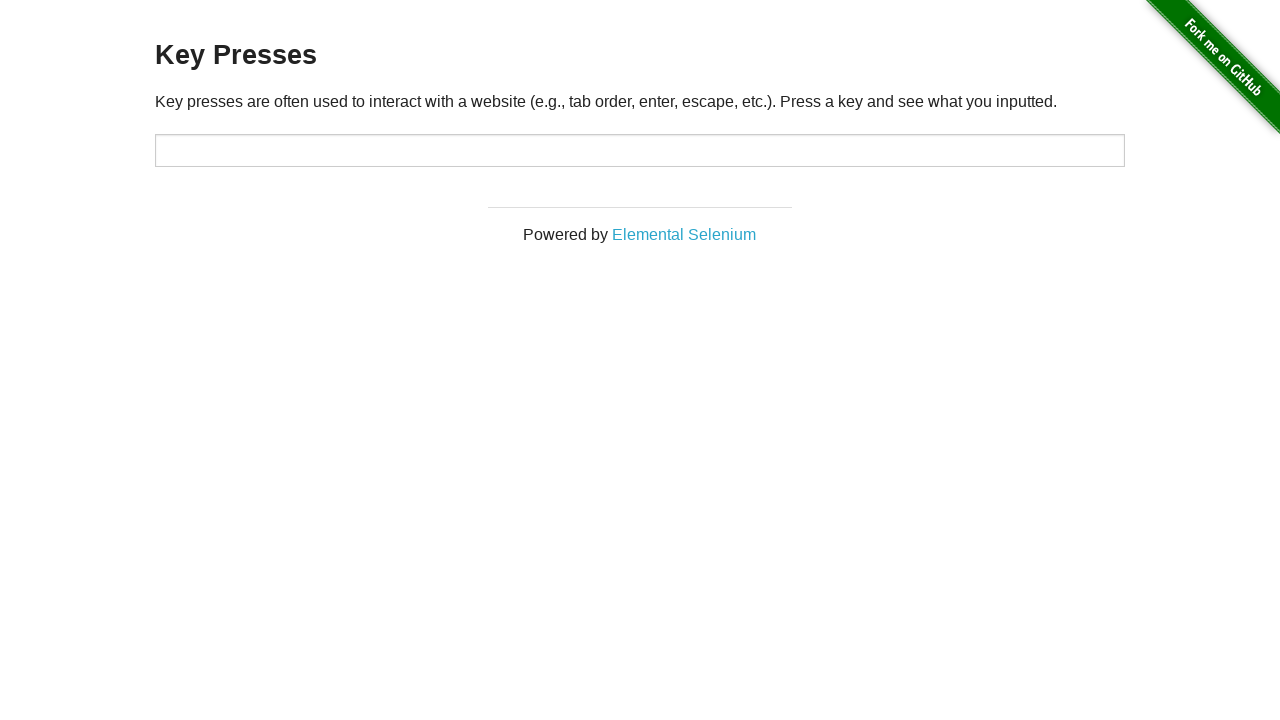

Pressed Delete key on #target
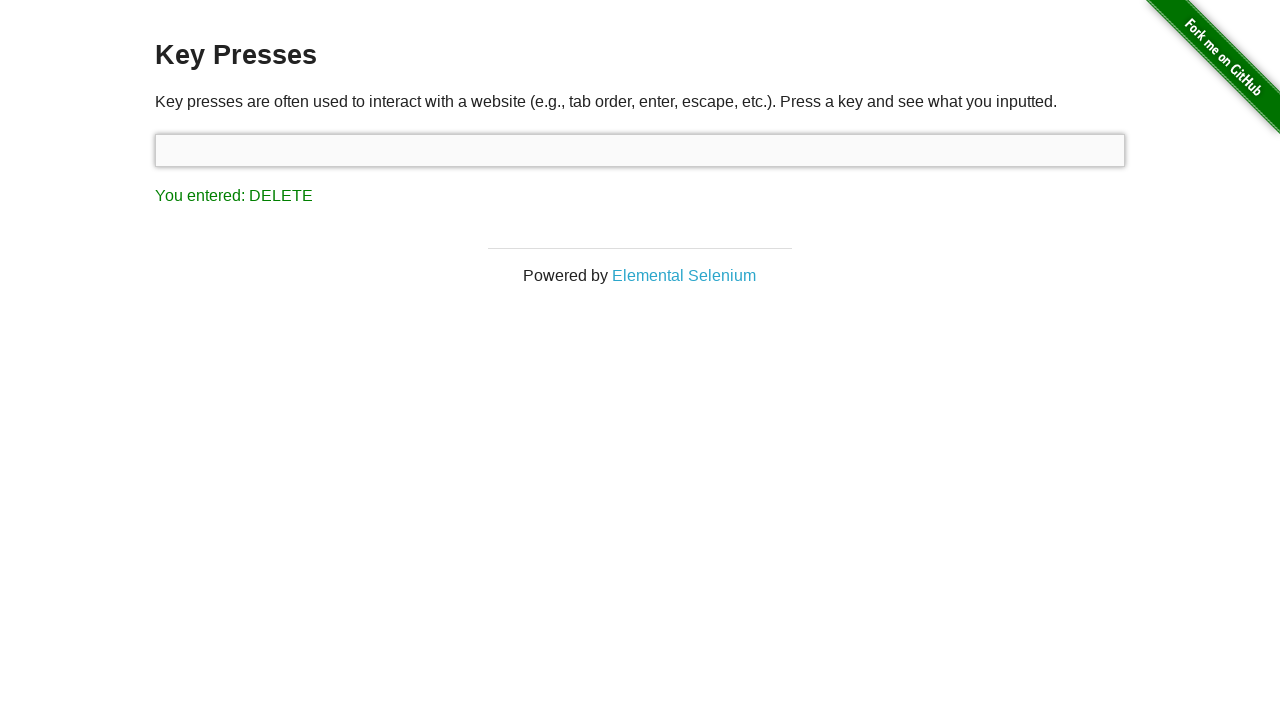

Pressed Control key on #target
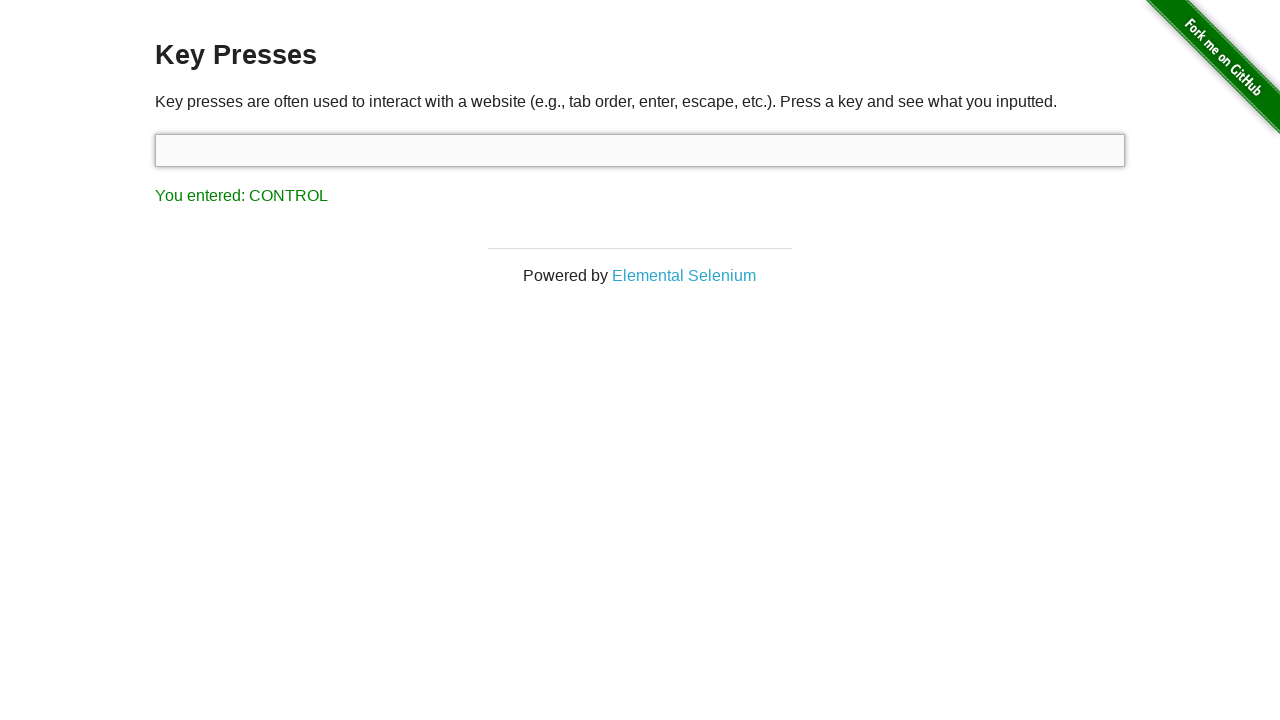

Pressed Right Arrow key on #target
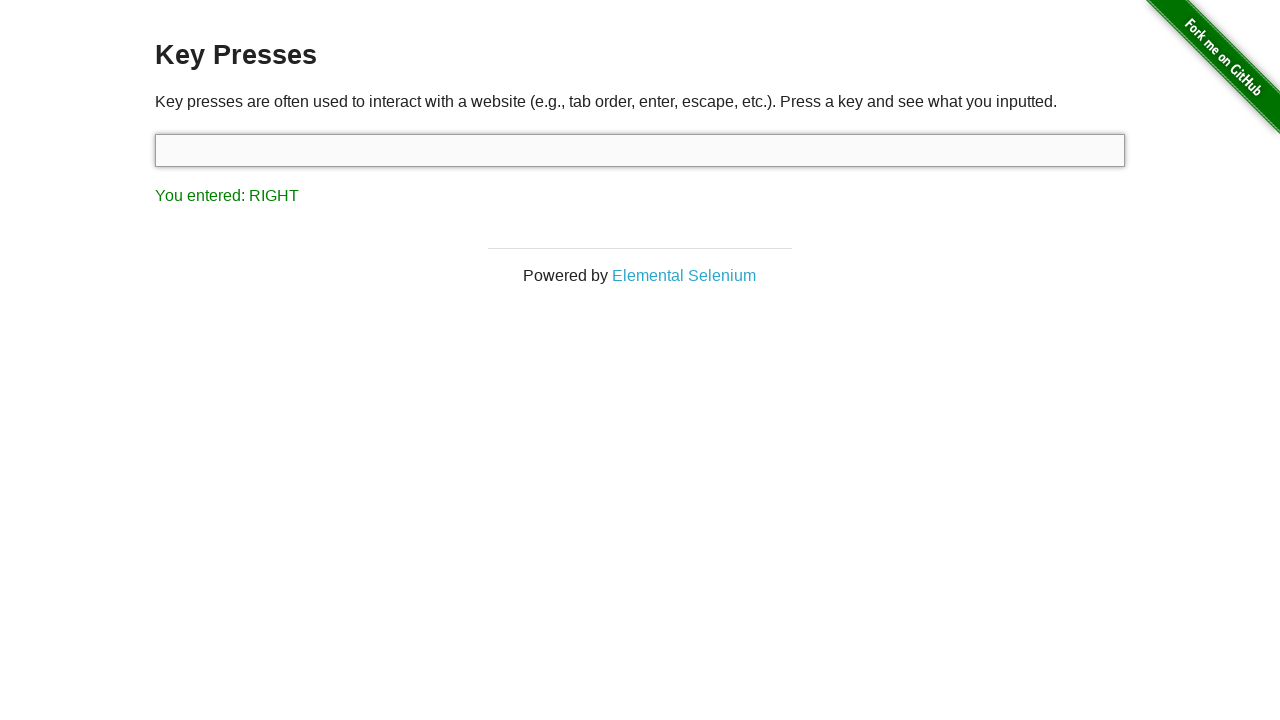

Filled target field with 'tab order' on #target
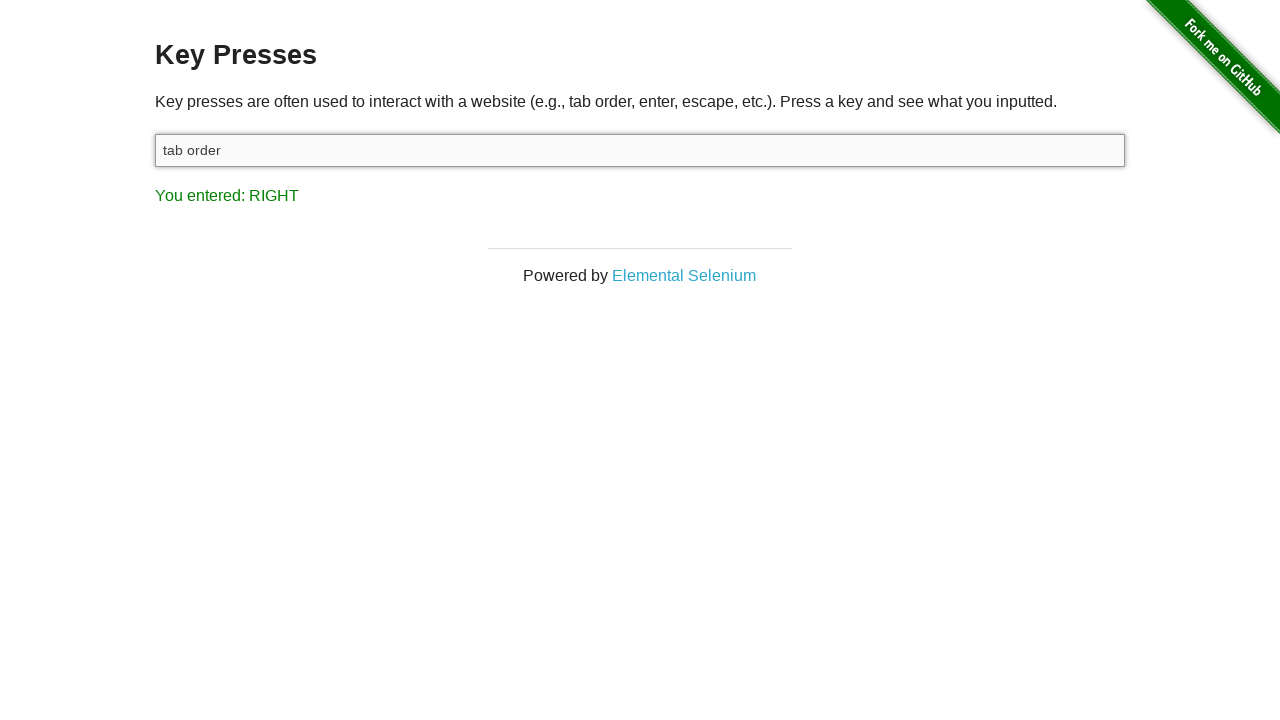

Pressed Control+a to select all text on #target
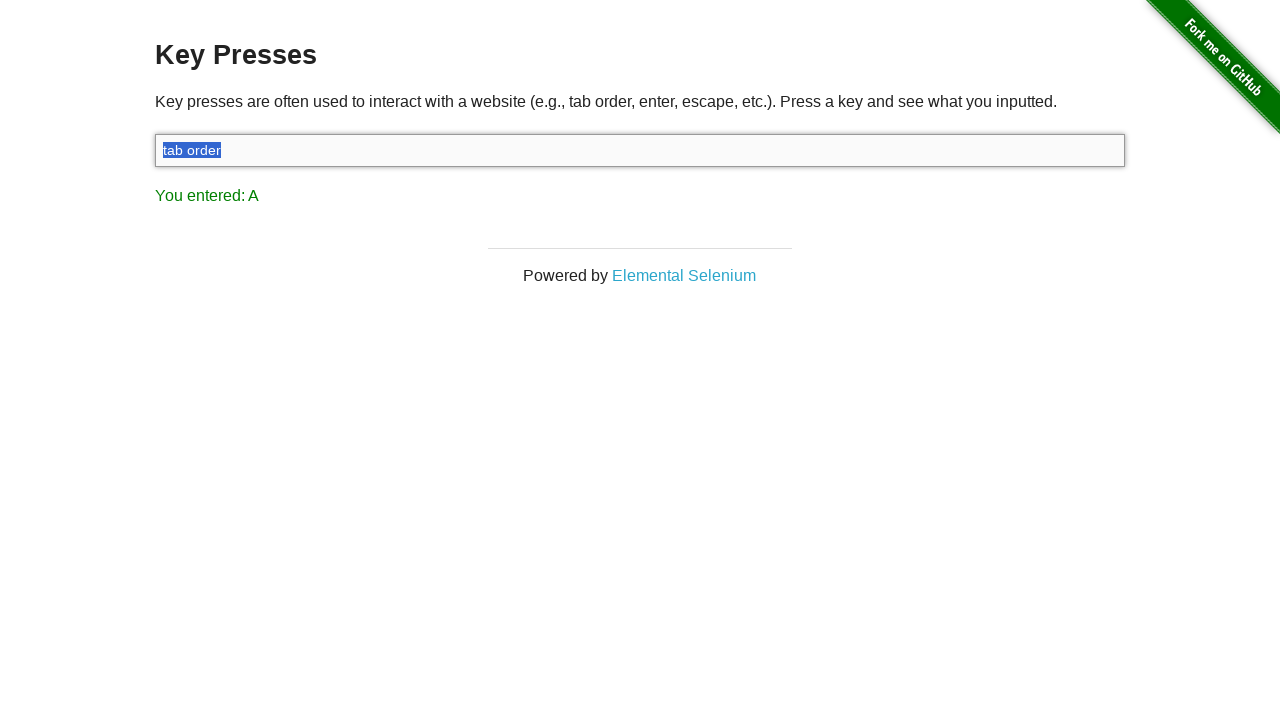

Pressed Backspace to delete selected text on #target
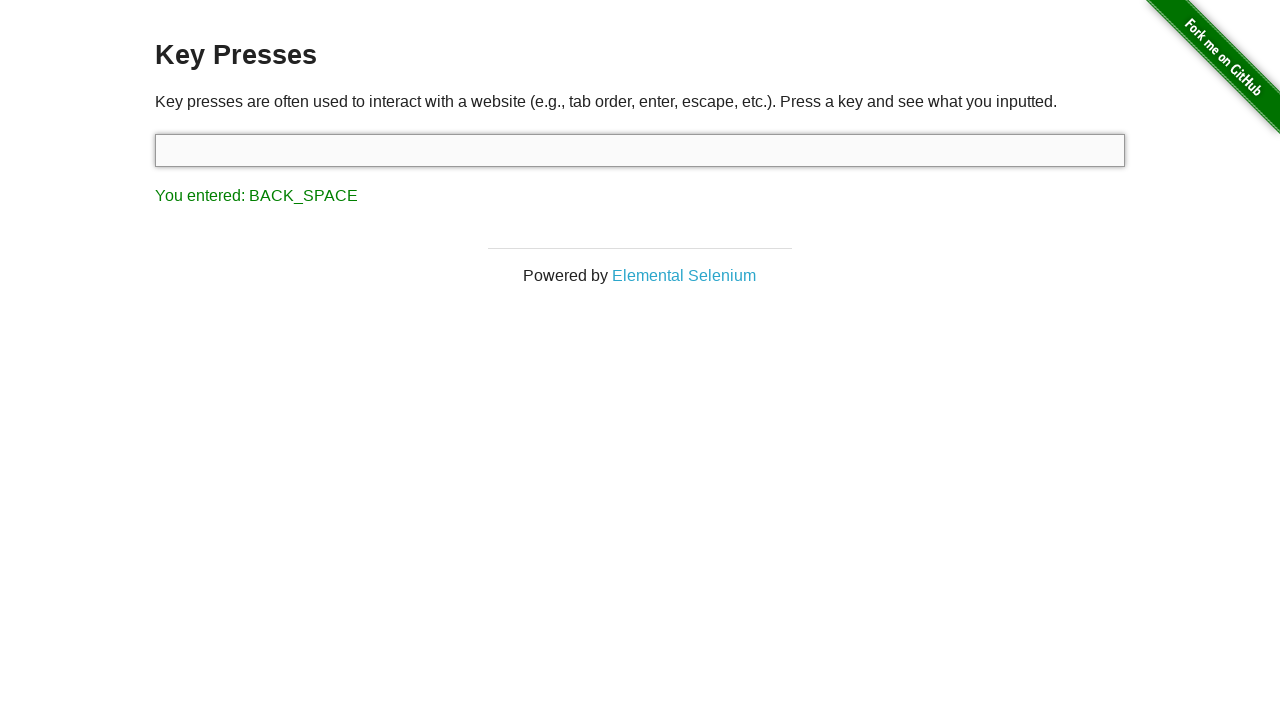

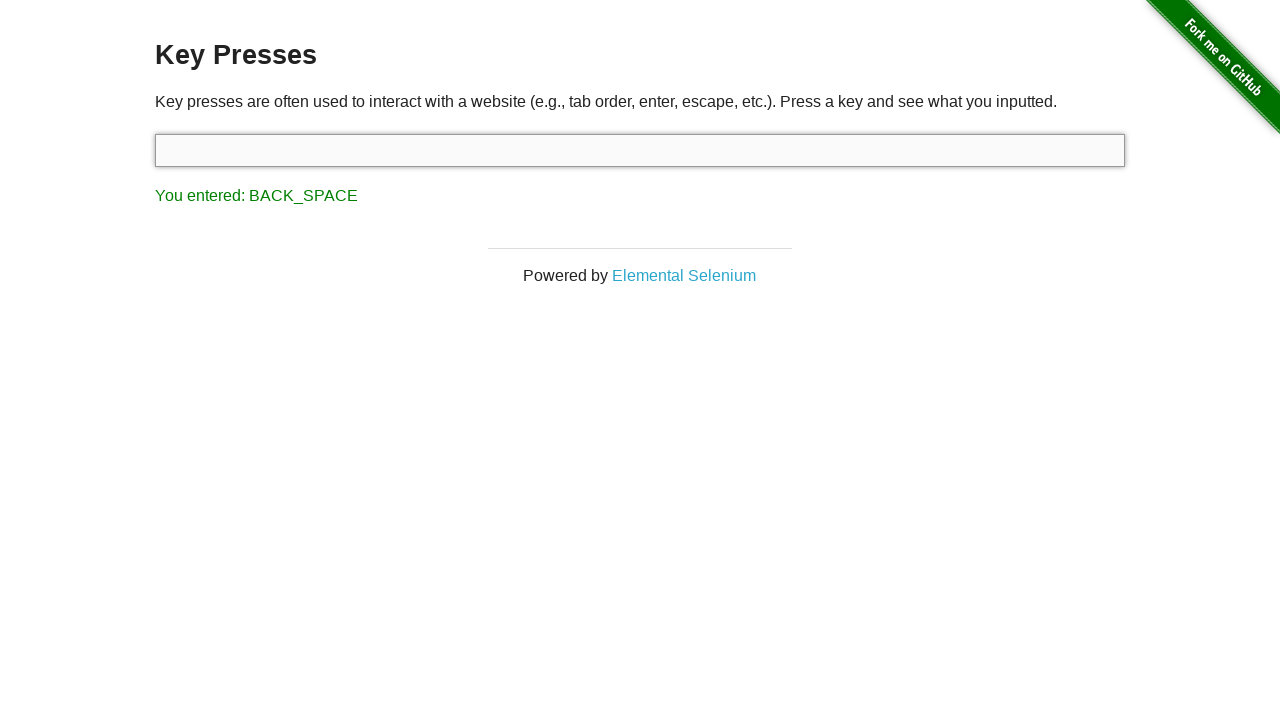